Tests JavaScript alert handling by clicking the alert button and accepting the alert dialog

Starting URL: https://the-internet.herokuapp.com/javascript_alerts

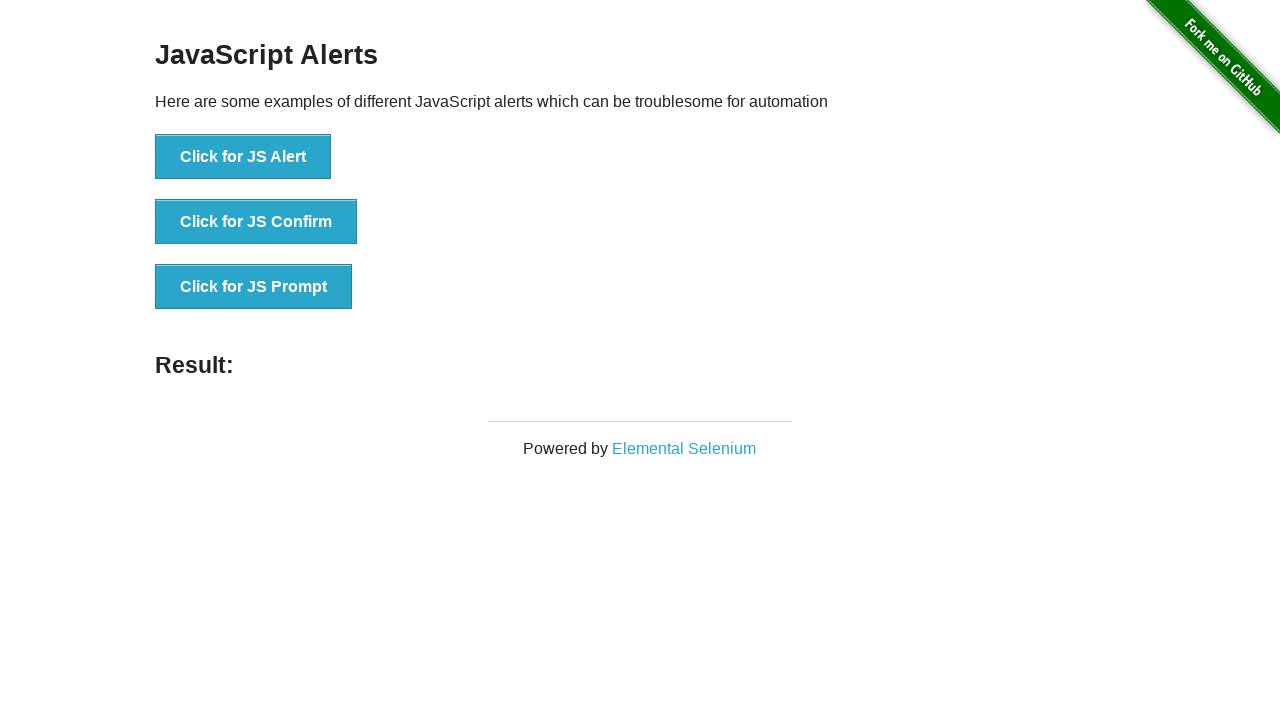

Clicked the alert button at (243, 157) on xpath=//ul//li[1]/button
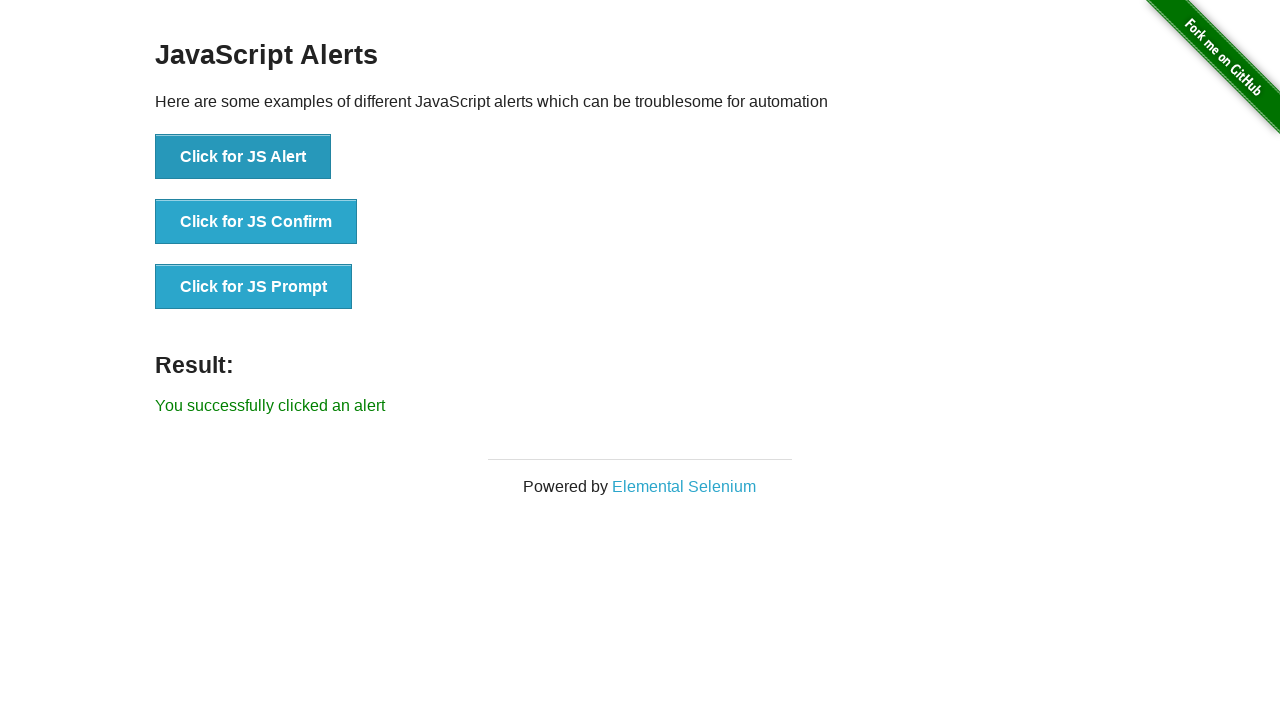

Set up dialog handler to accept alerts
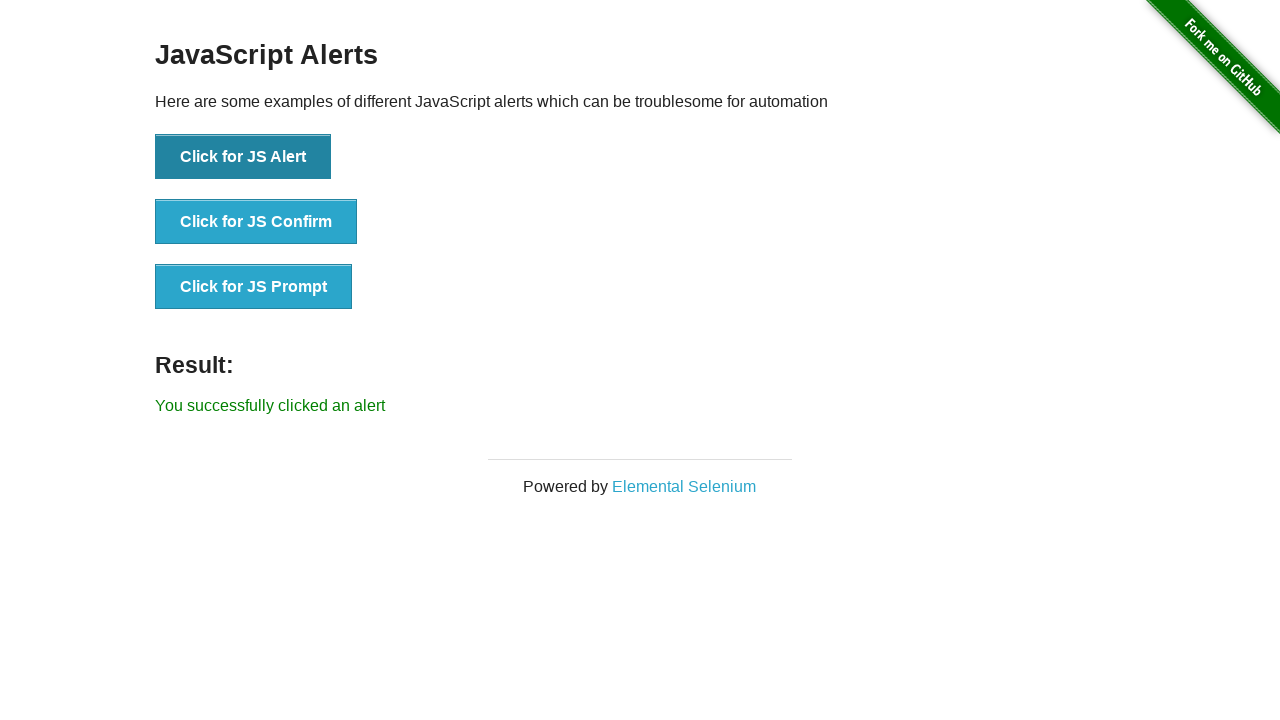

Retrieved result text from page
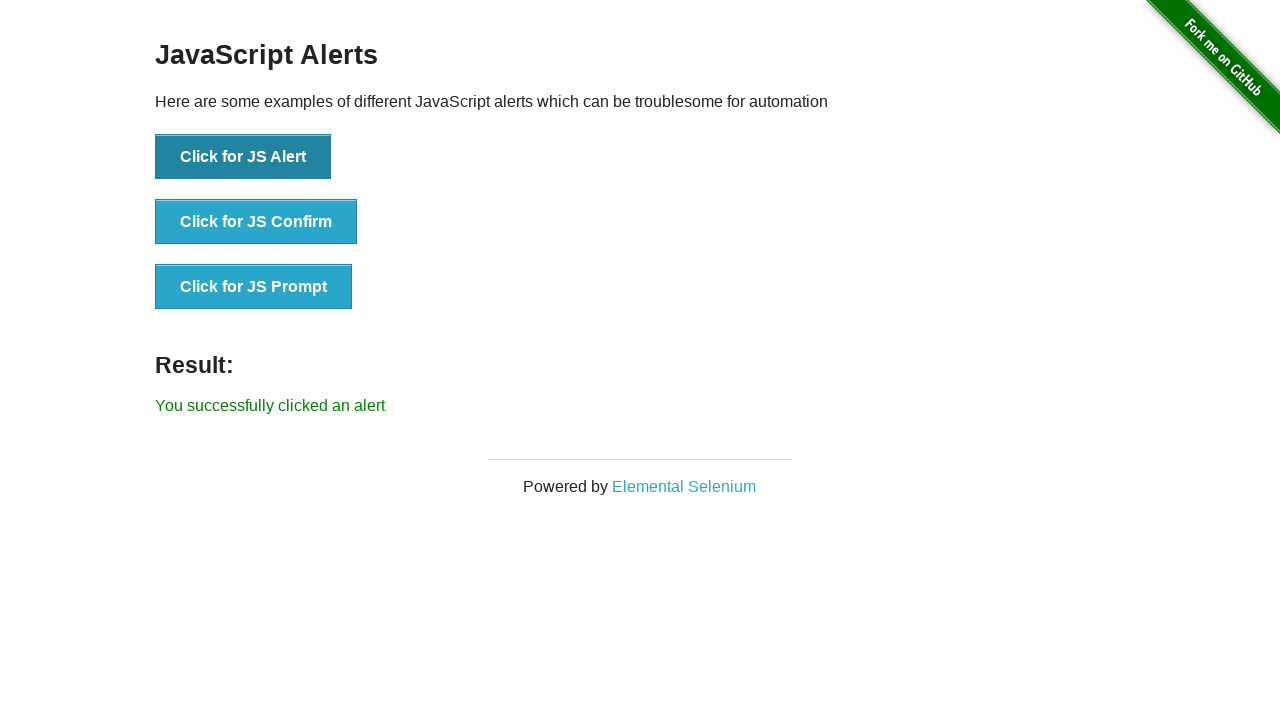

Verified result text matches expected value
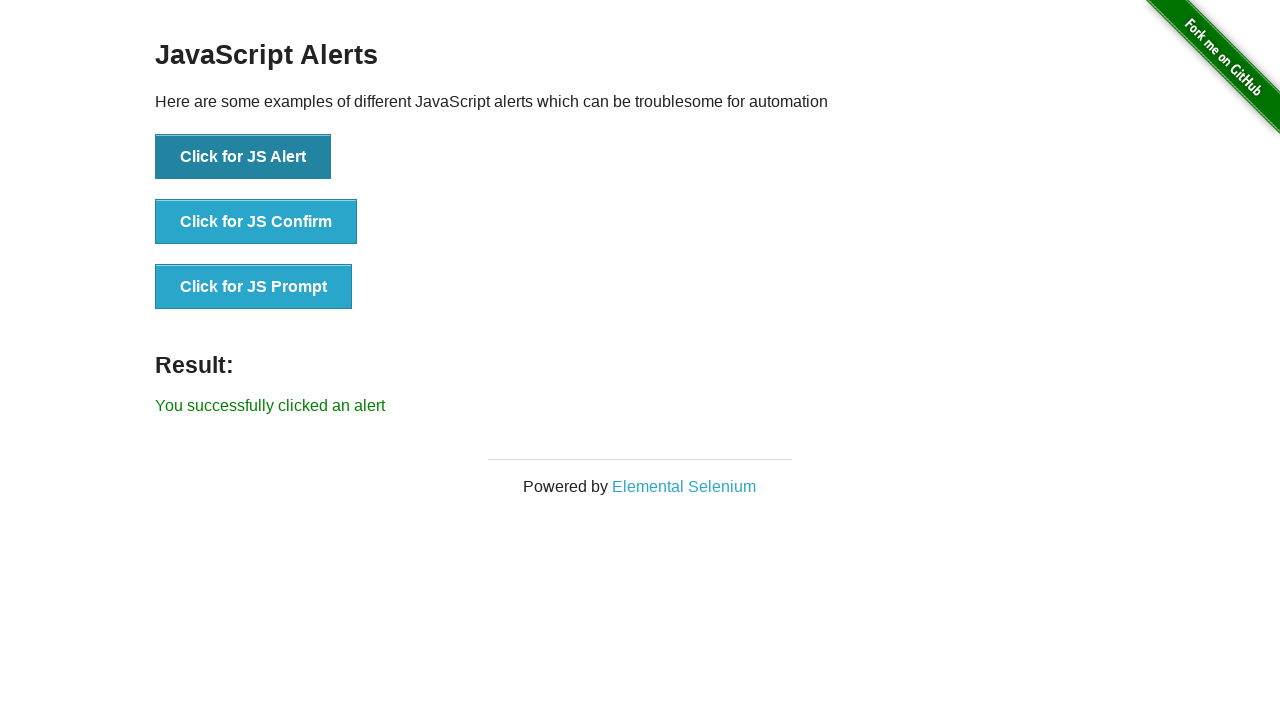

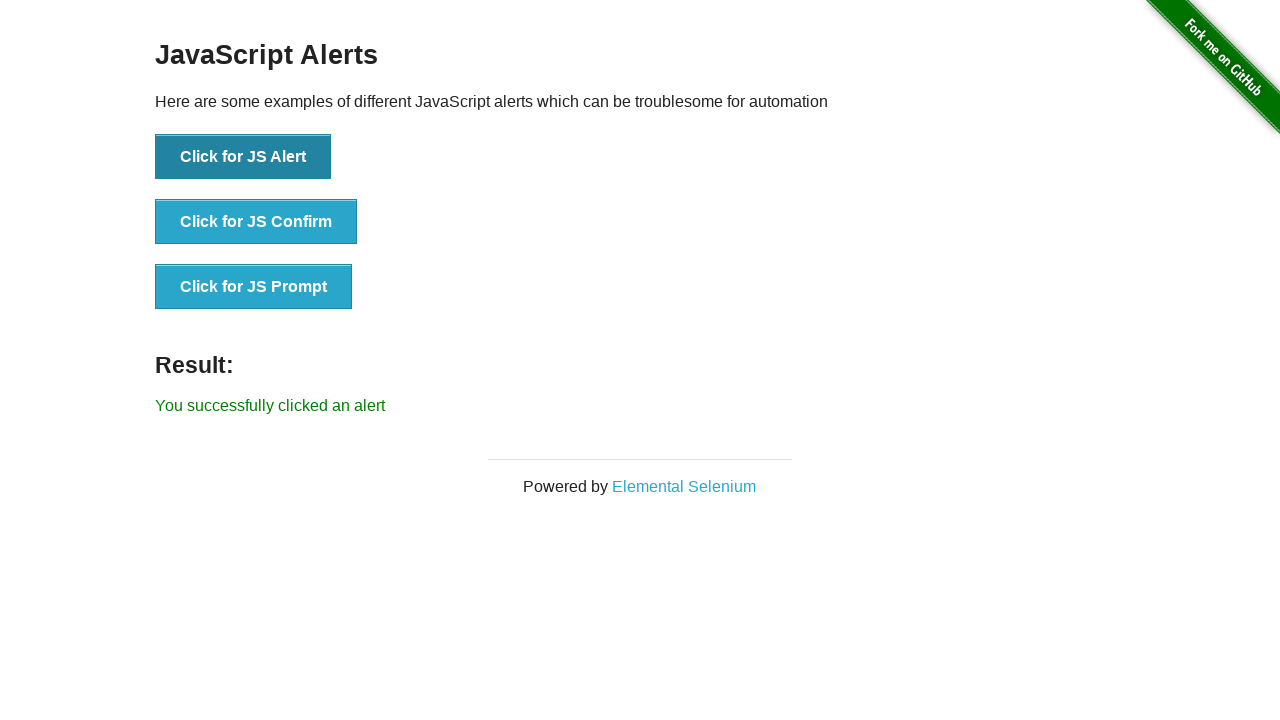